Tests that the Clear completed button is hidden when no items are completed

Starting URL: https://demo.playwright.dev/todomvc

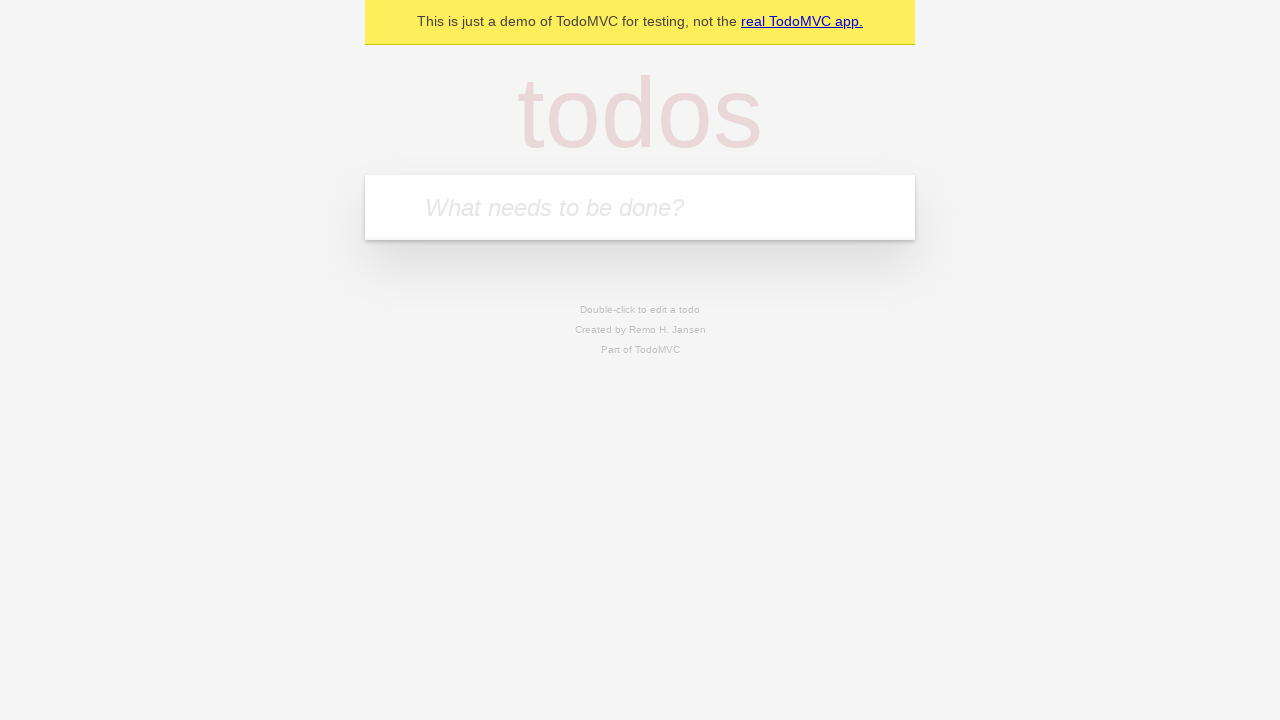

Filled todo input with 'buy some cheese' on internal:attr=[placeholder="What needs to be done?"i]
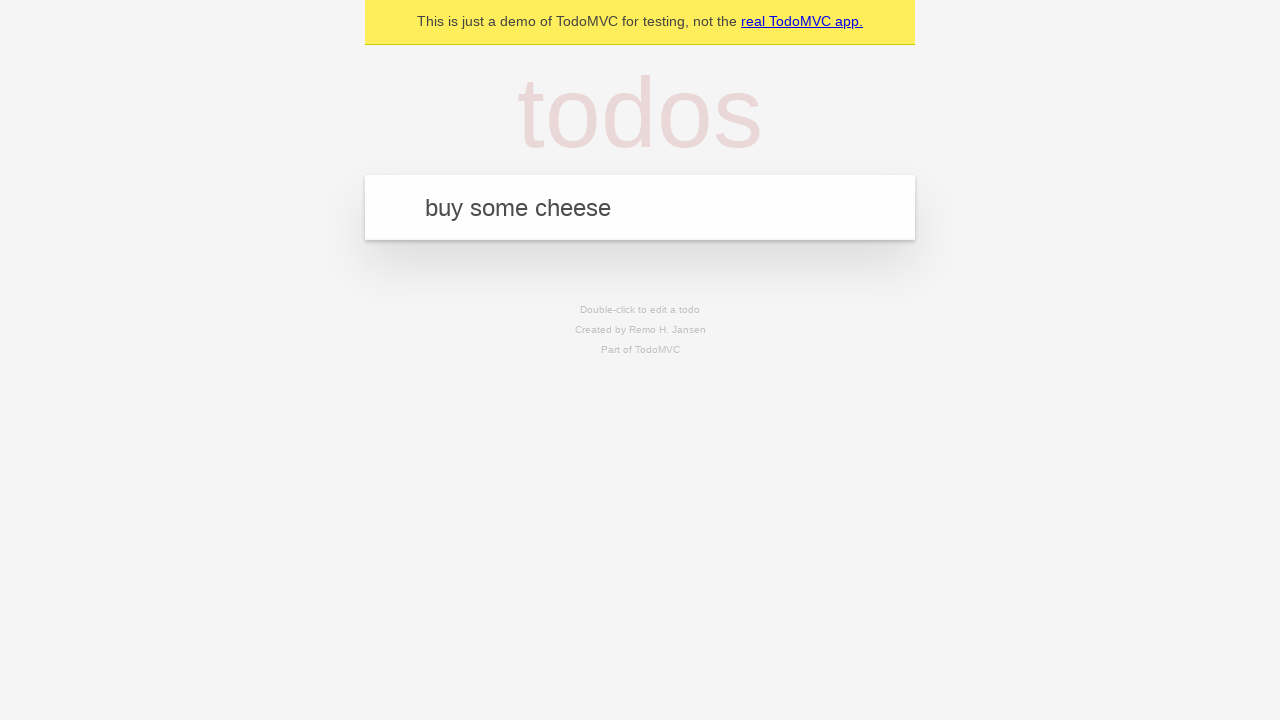

Pressed Enter to add first todo item on internal:attr=[placeholder="What needs to be done?"i]
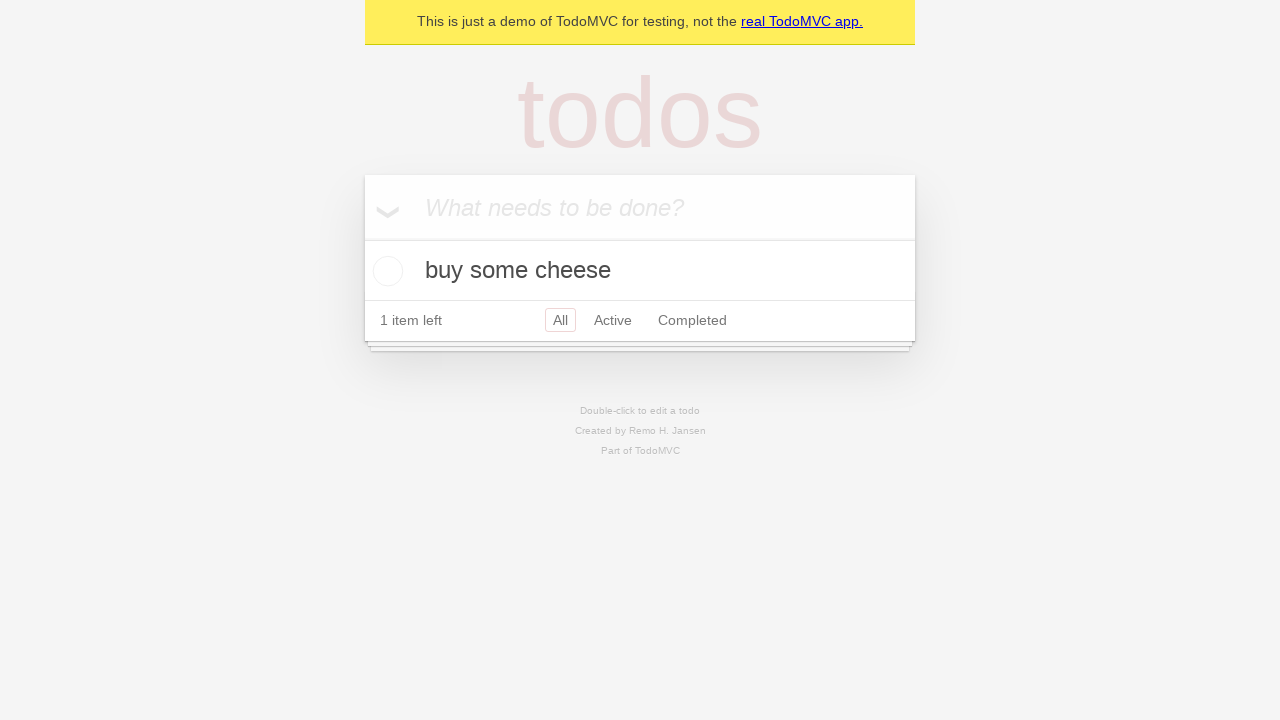

Filled todo input with 'feed the cat' on internal:attr=[placeholder="What needs to be done?"i]
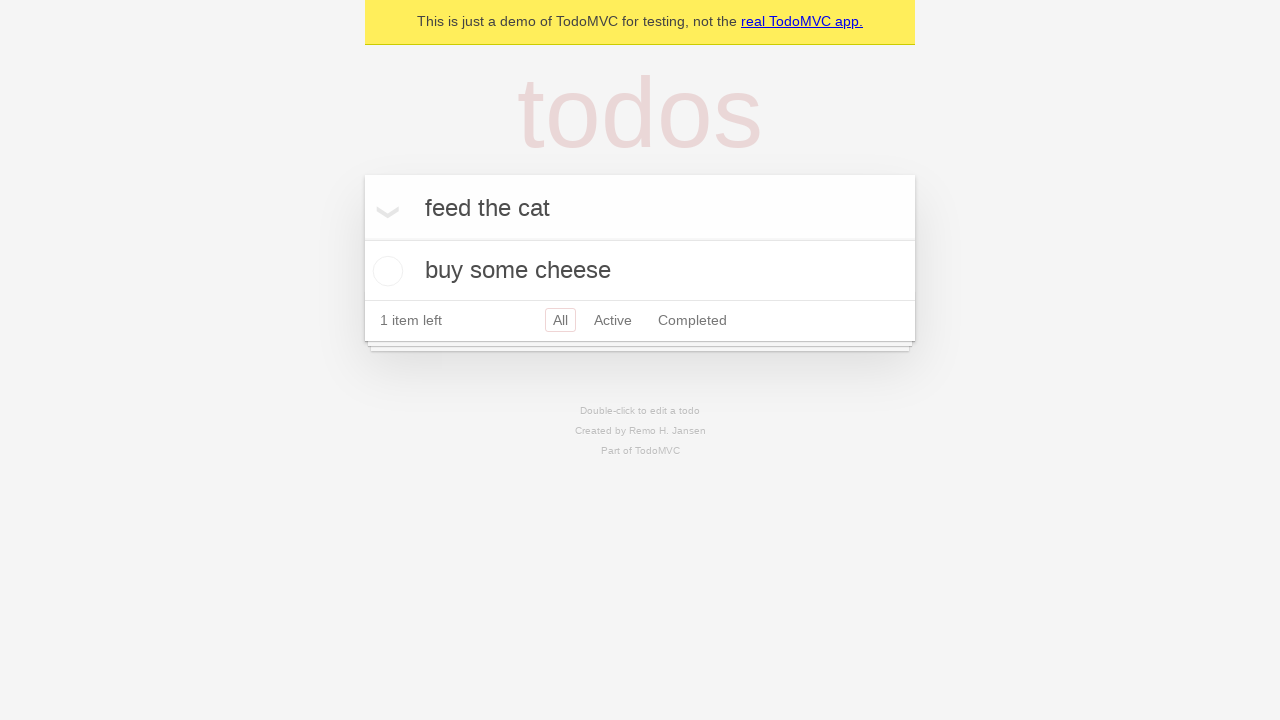

Pressed Enter to add second todo item on internal:attr=[placeholder="What needs to be done?"i]
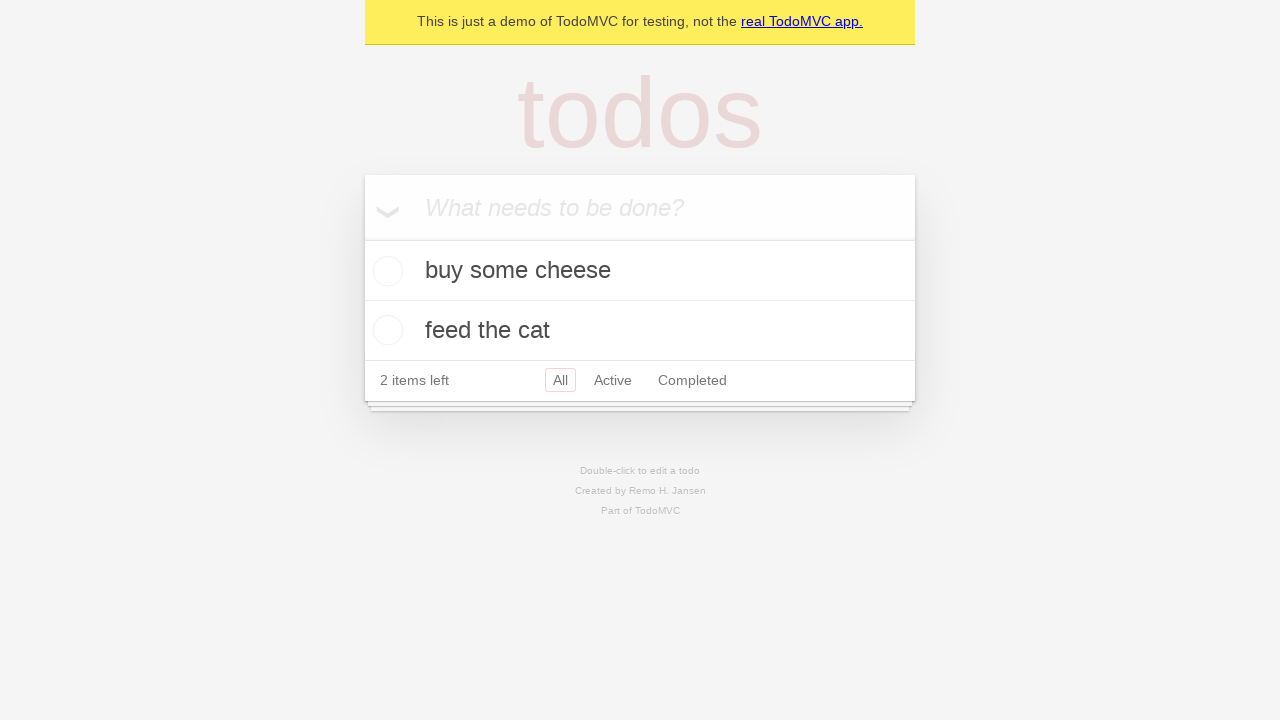

Filled todo input with 'book a doctors appointment' on internal:attr=[placeholder="What needs to be done?"i]
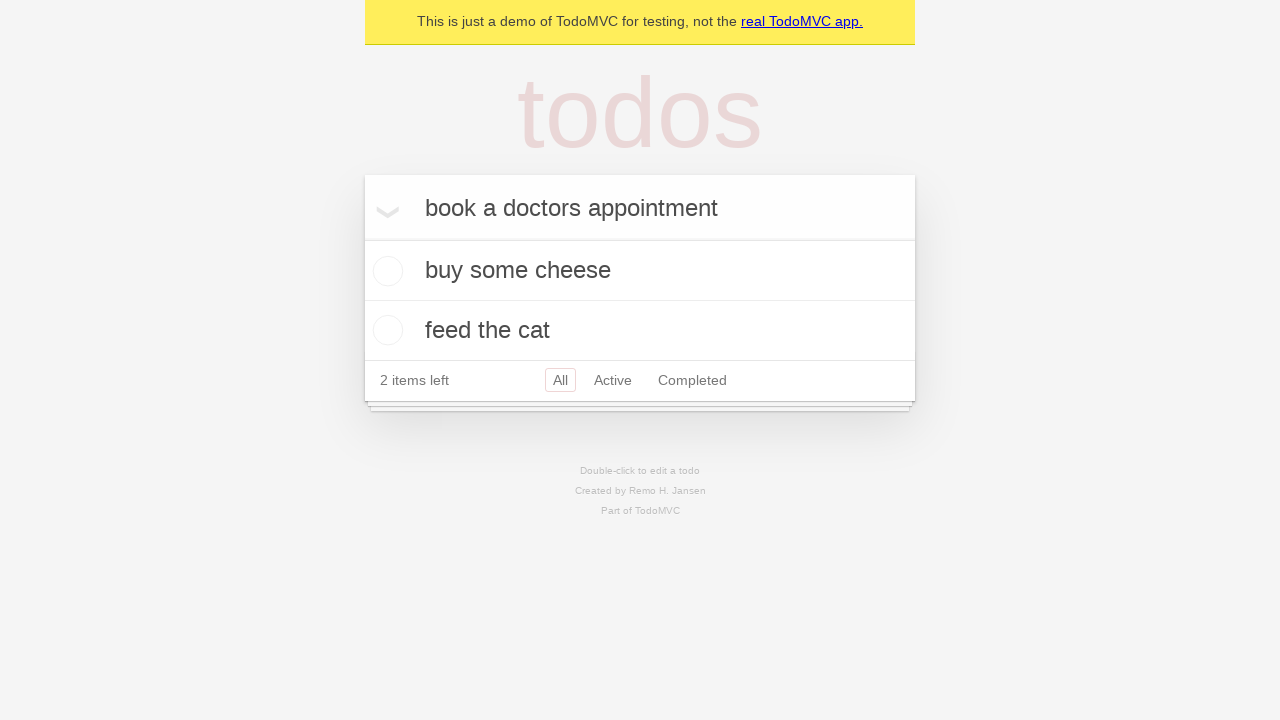

Pressed Enter to add third todo item on internal:attr=[placeholder="What needs to be done?"i]
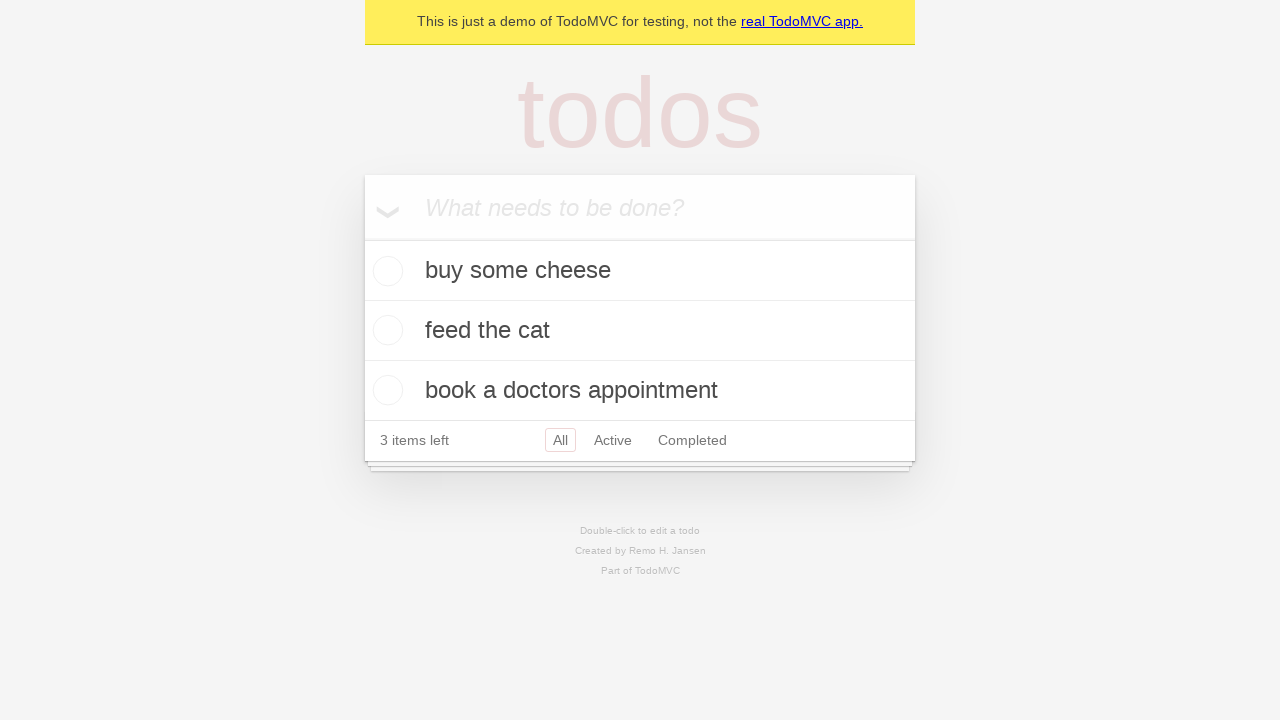

Checked the first todo item as completed at (385, 271) on .todo-list li .toggle >> nth=0
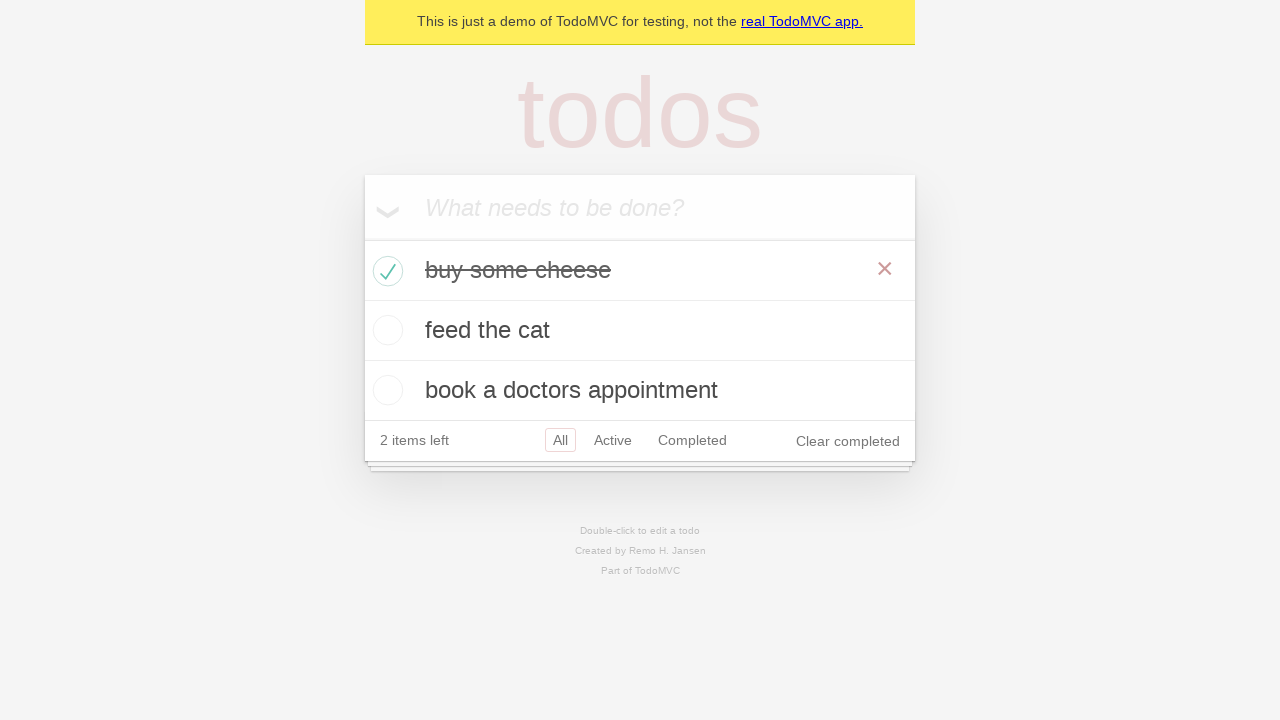

Clicked the 'Clear completed' button to remove completed items at (848, 441) on internal:role=button[name="Clear completed"i]
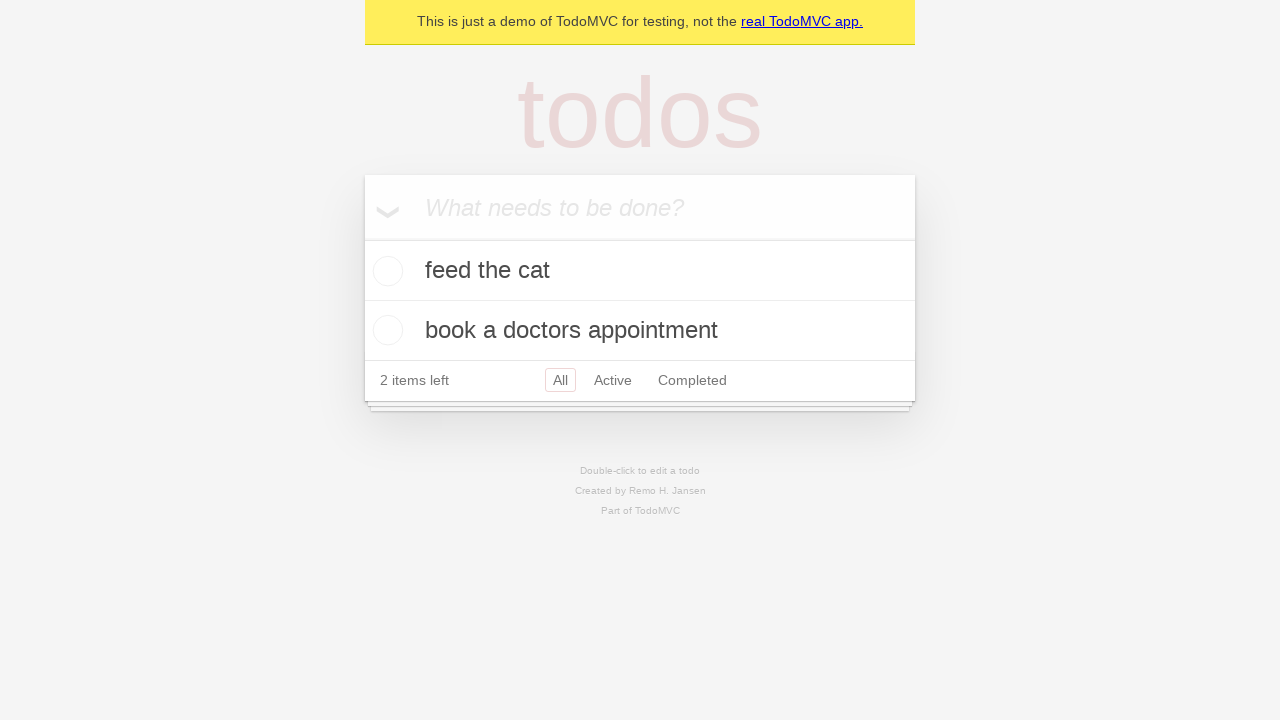

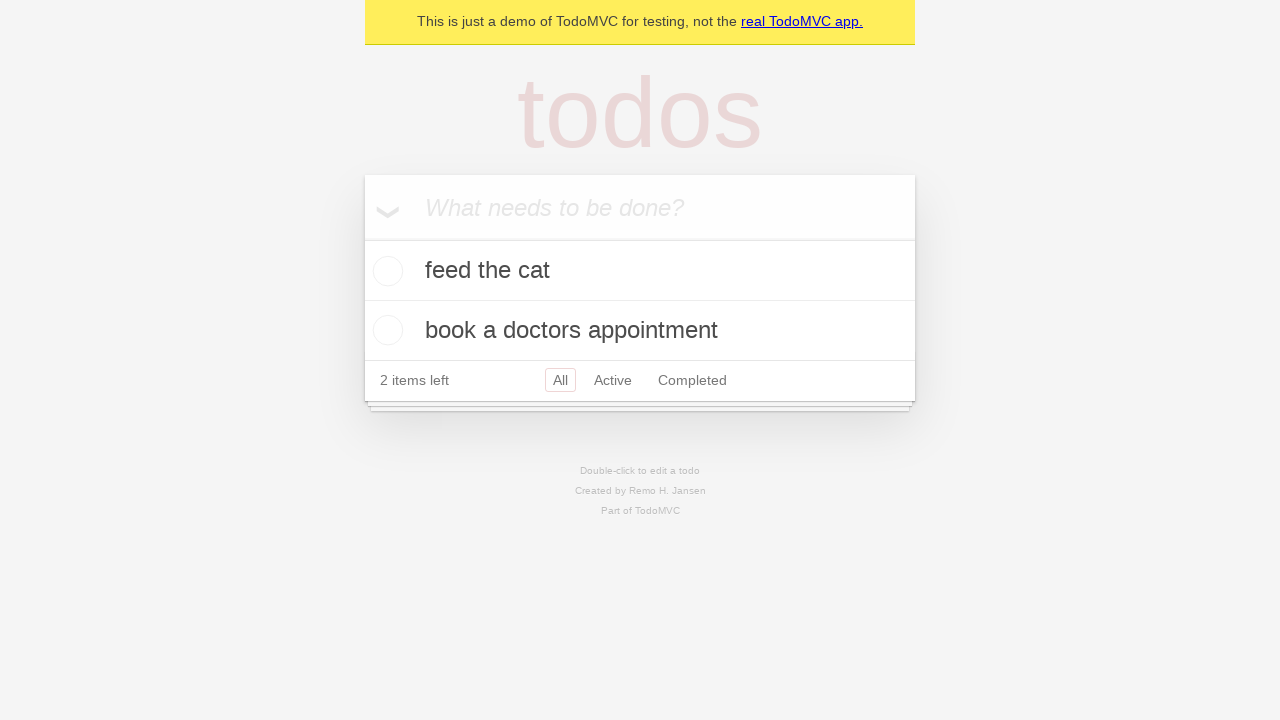